Tests form submission by entering text in input field and submitting the form

Starting URL: https://www.selenium.dev/selenium/web/web-form.html

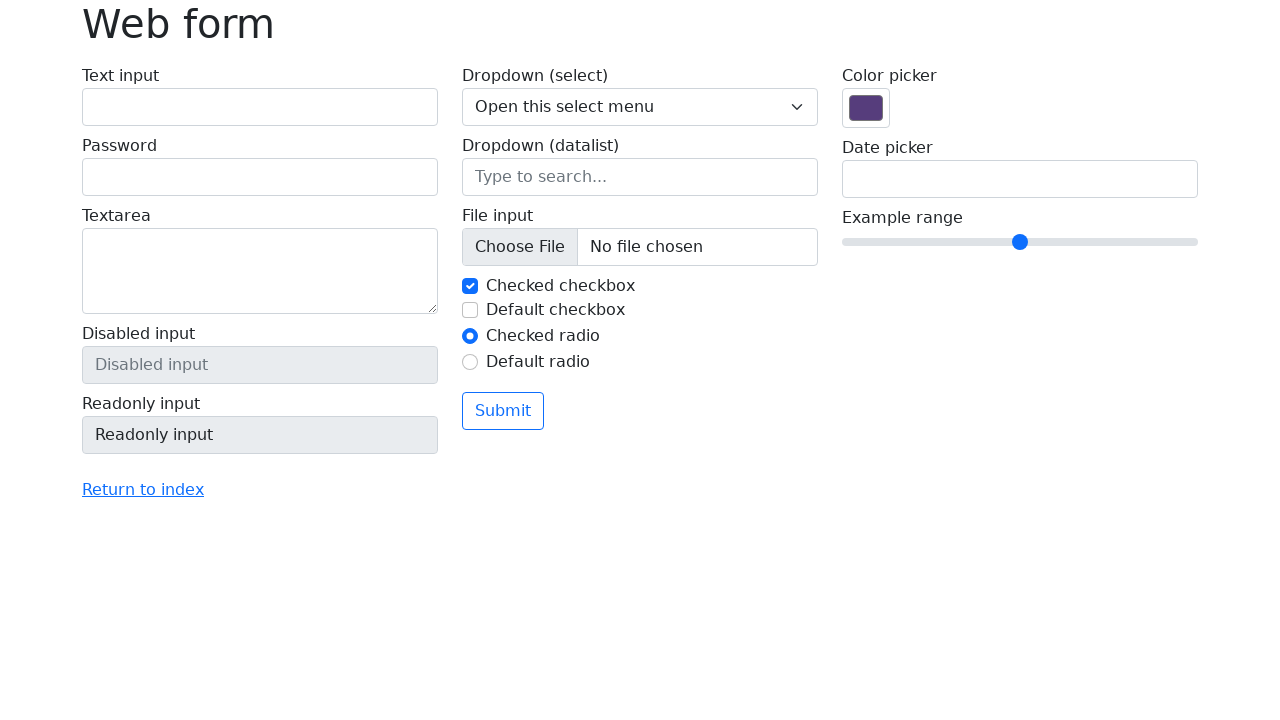

Clicked on text input field at (260, 107) on #my-text-id
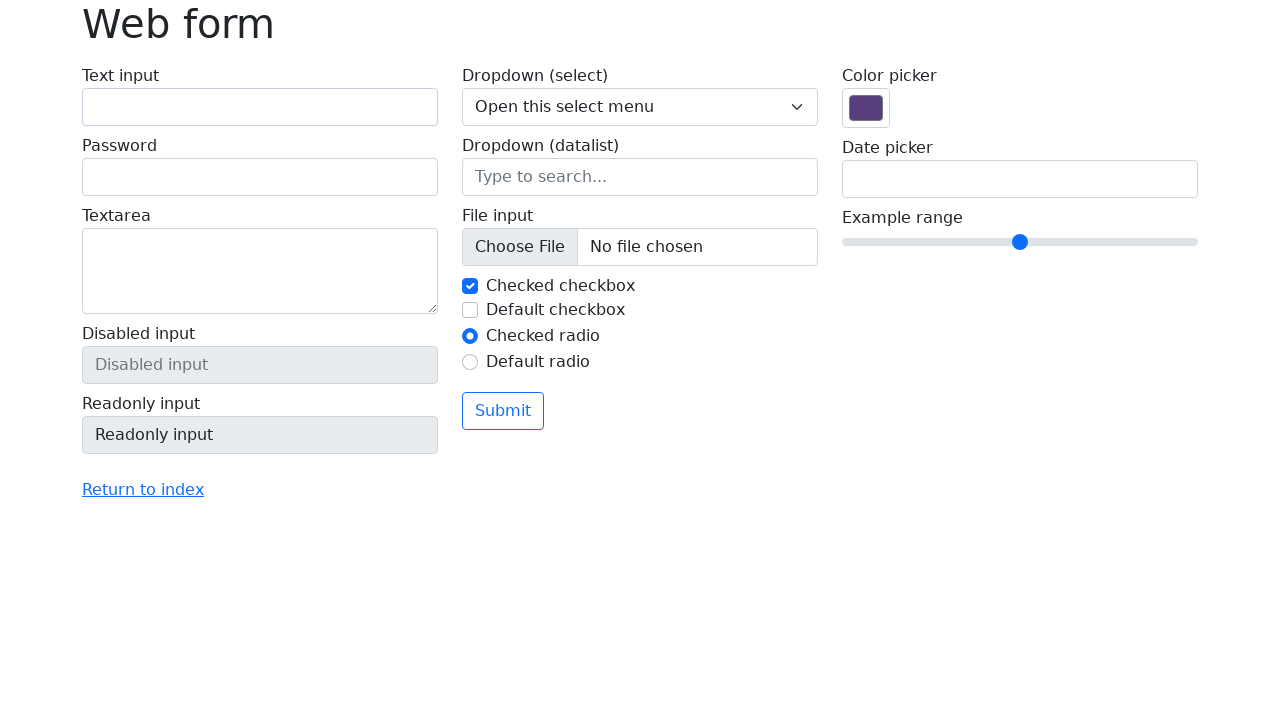

Filled text input field with 'Selenium' on #my-text-id
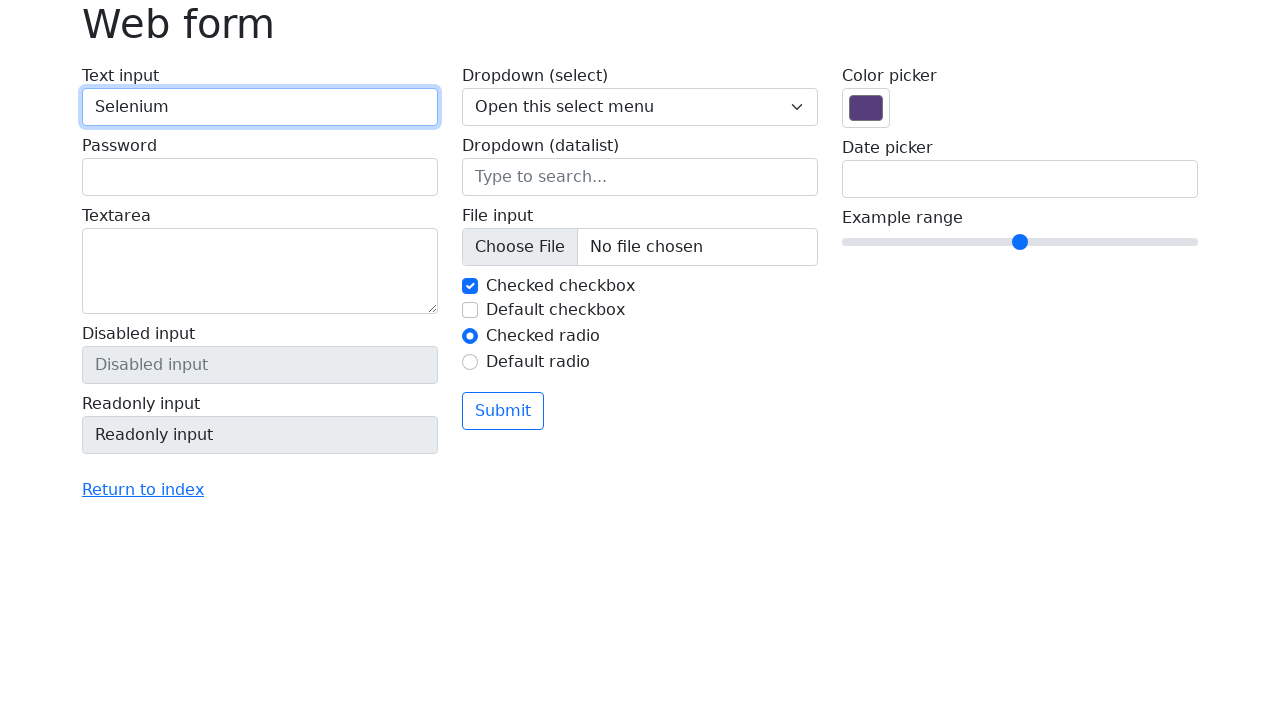

Clicked submit button to submit the form at (503, 411) on button[type='submit']
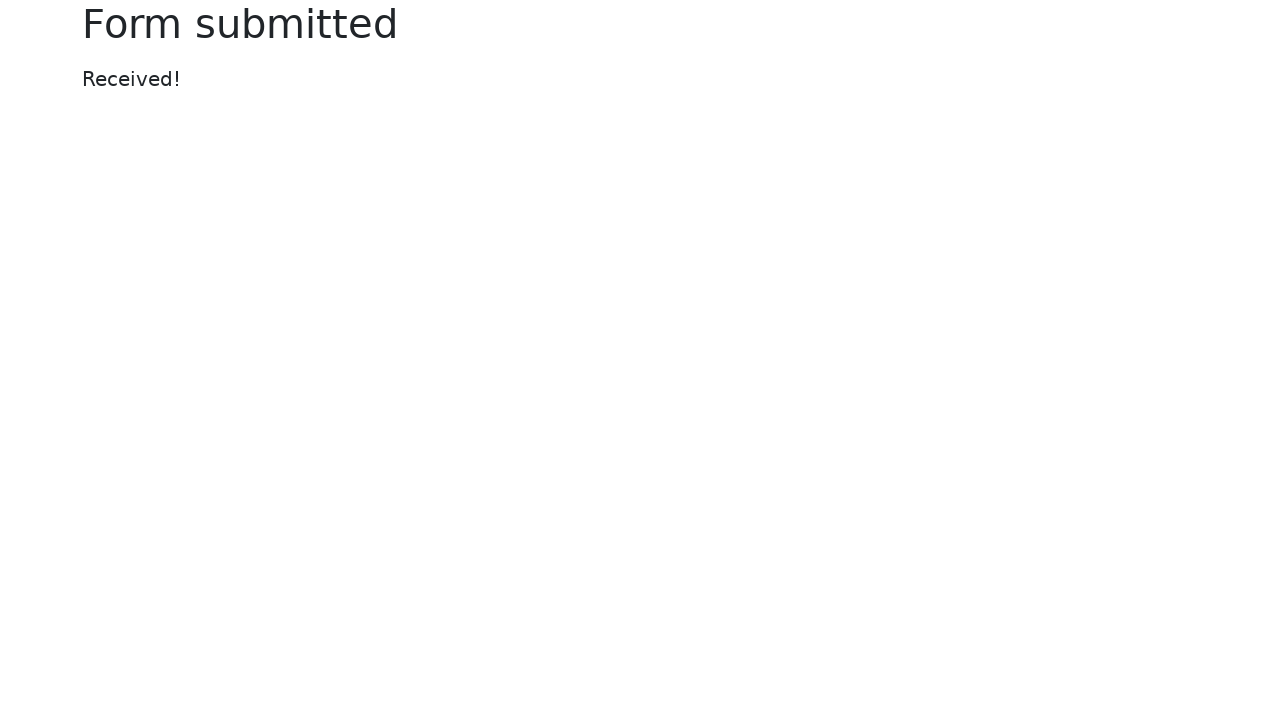

Success message appeared after form submission
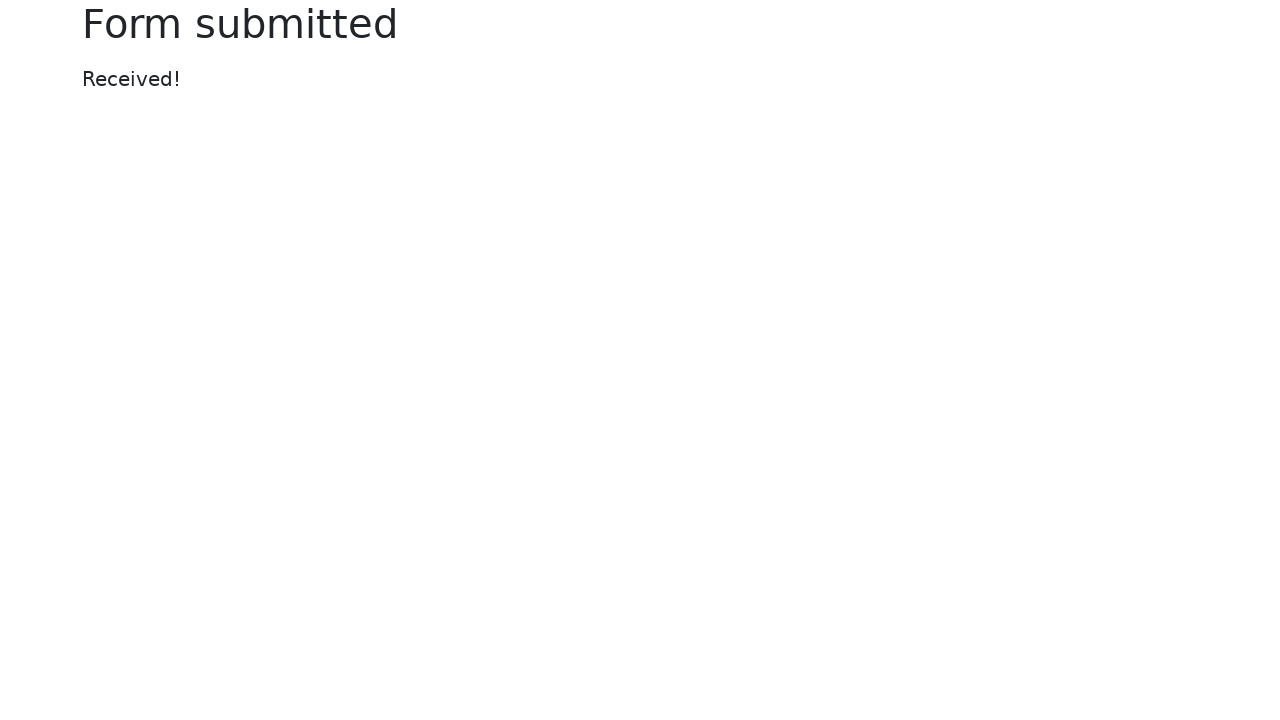

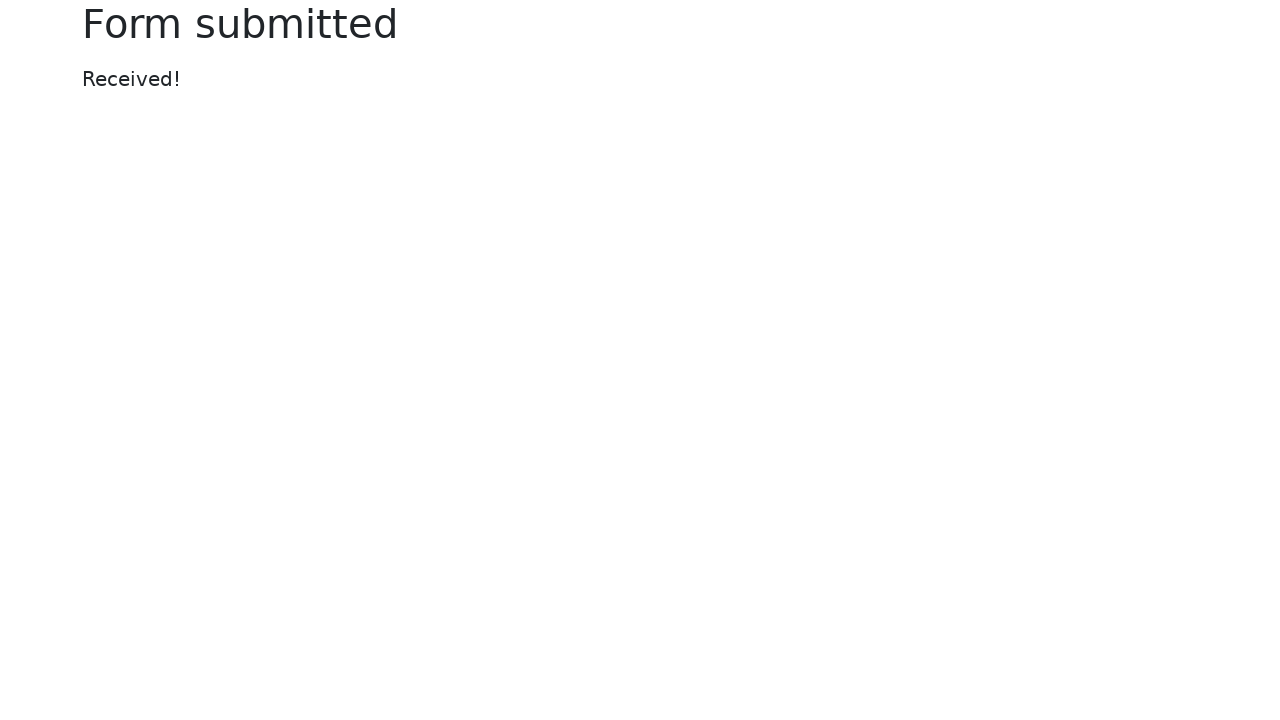